Navigates to JPL Space images page and clicks the full image button to view the featured Mars image.

Starting URL: https://data-class-jpl-space.s3.amazonaws.com/JPL_Space/index.html

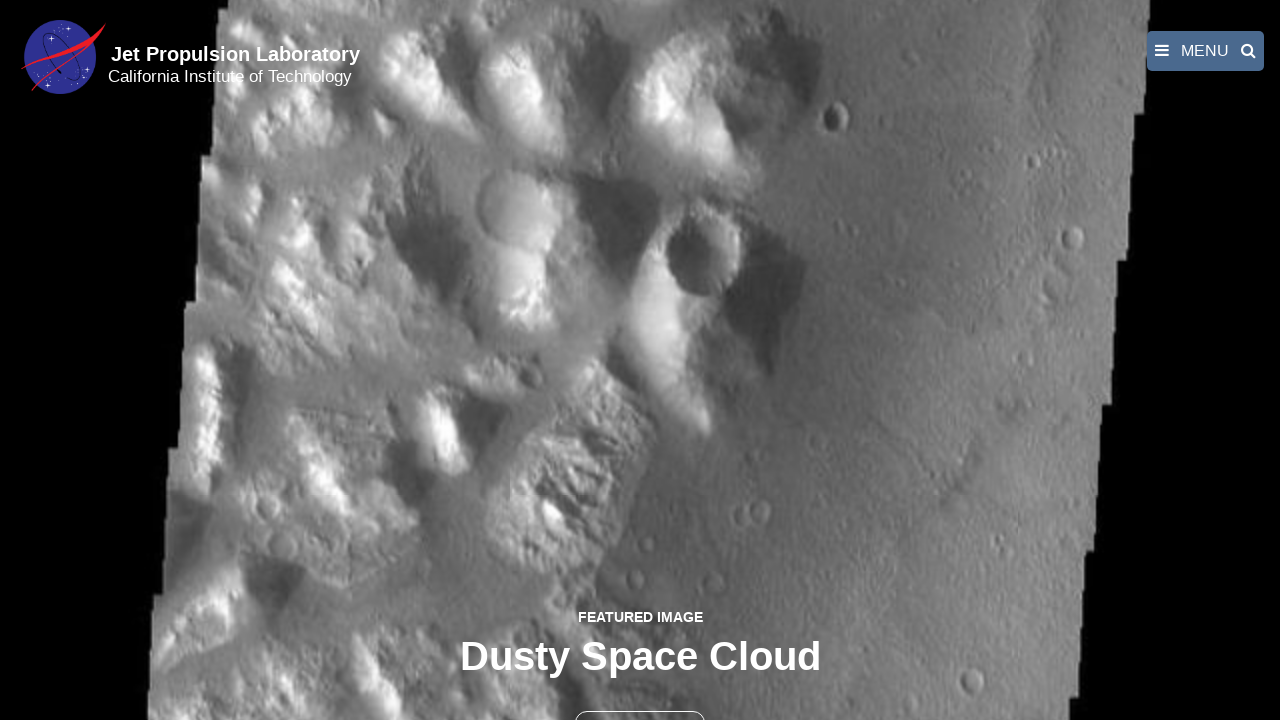

Navigated to JPL Space images page
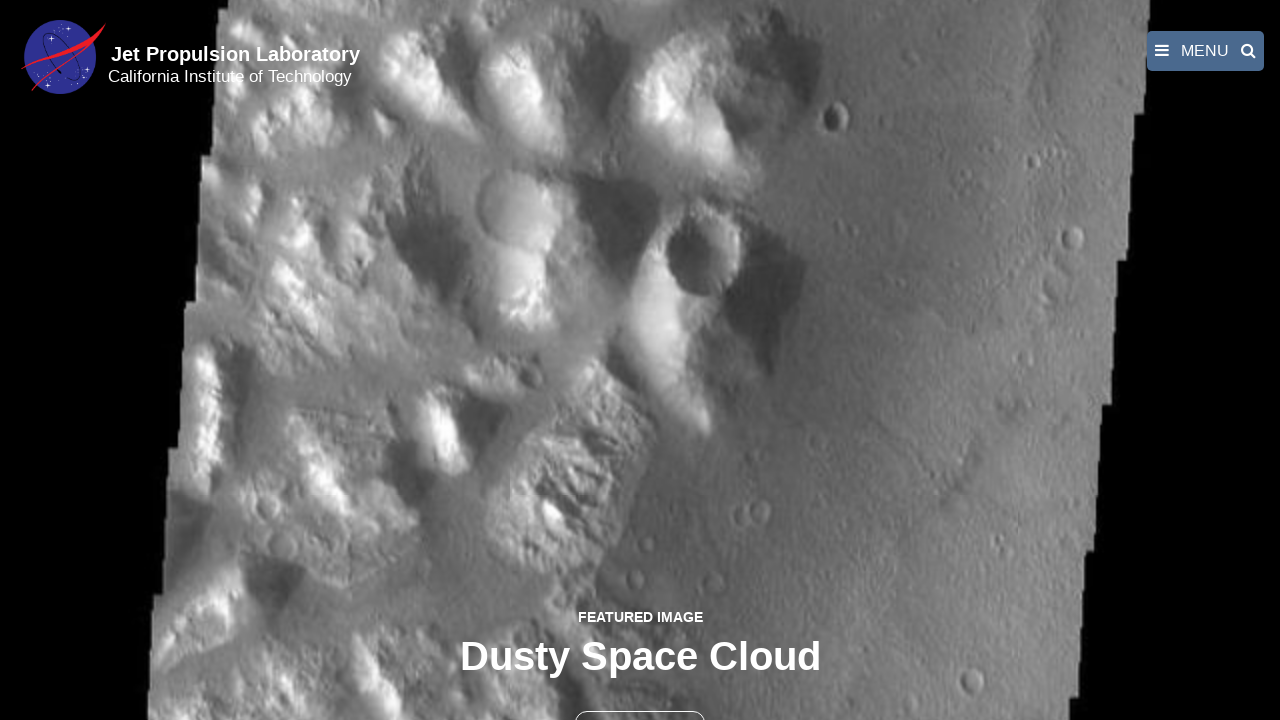

Clicked the full image button to view featured Mars image at (640, 699) on button >> nth=1
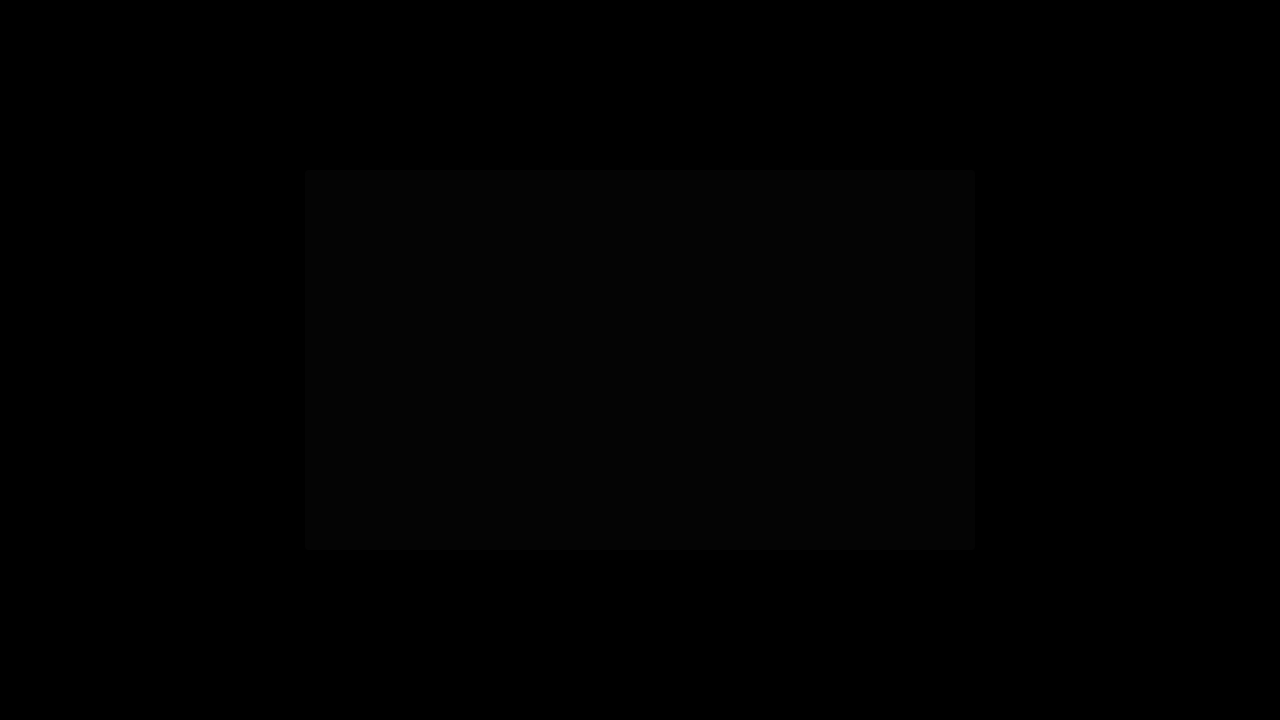

Full-size featured image loaded successfully
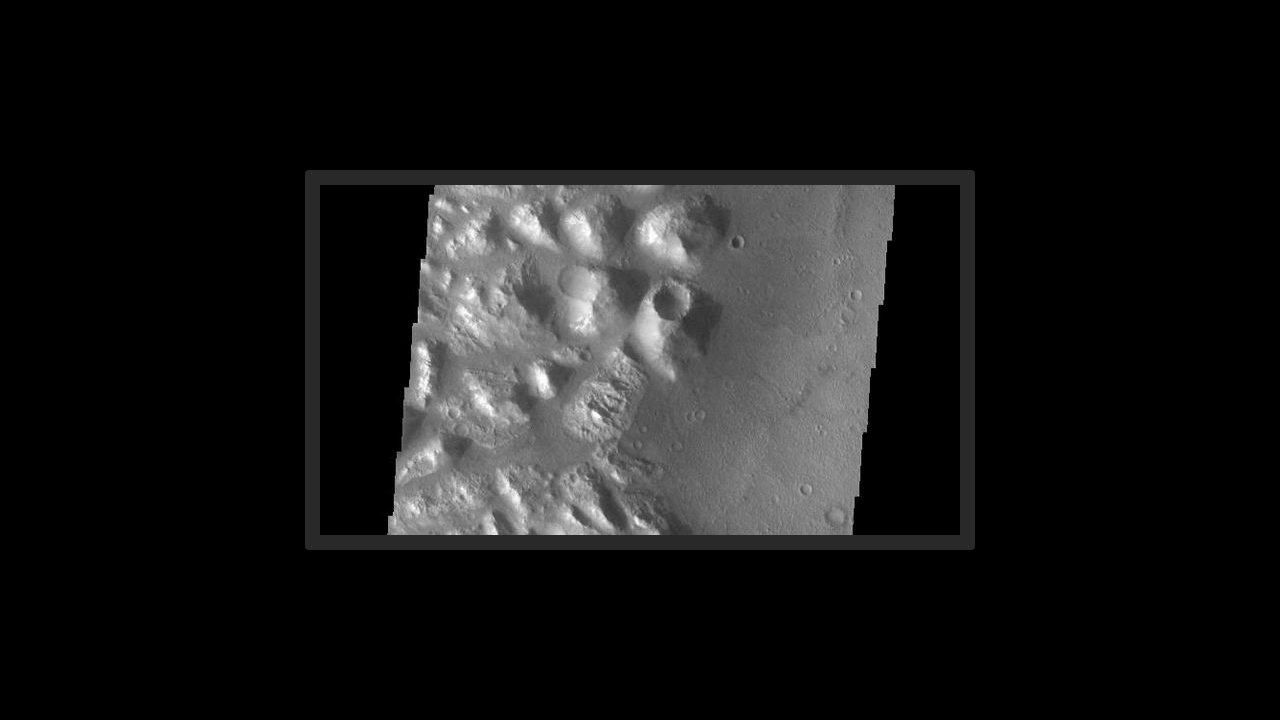

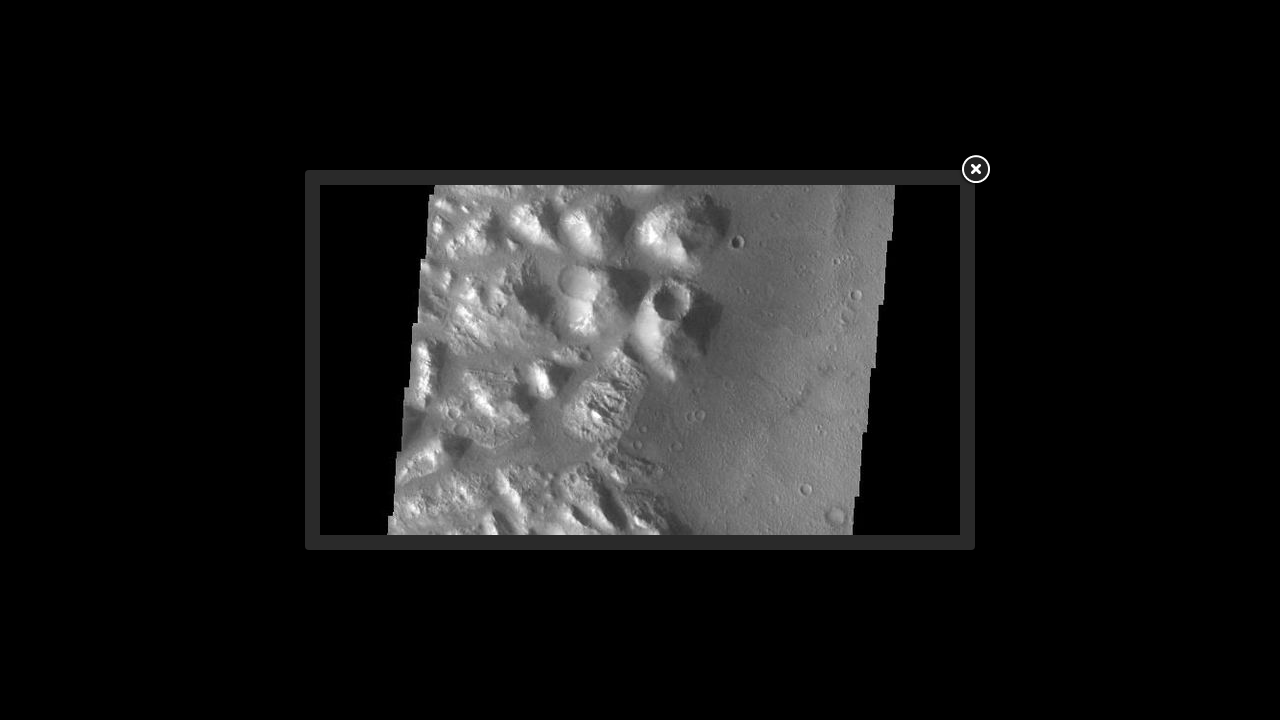